Tests checkbox functionality by clicking a checkbox to select it, verifying it's selected, then clicking again to deselect it and verifying it's unselected. Also counts the total number of checkboxes on the page.

Starting URL: https://rahulshettyacademy.com/AutomationPractice/

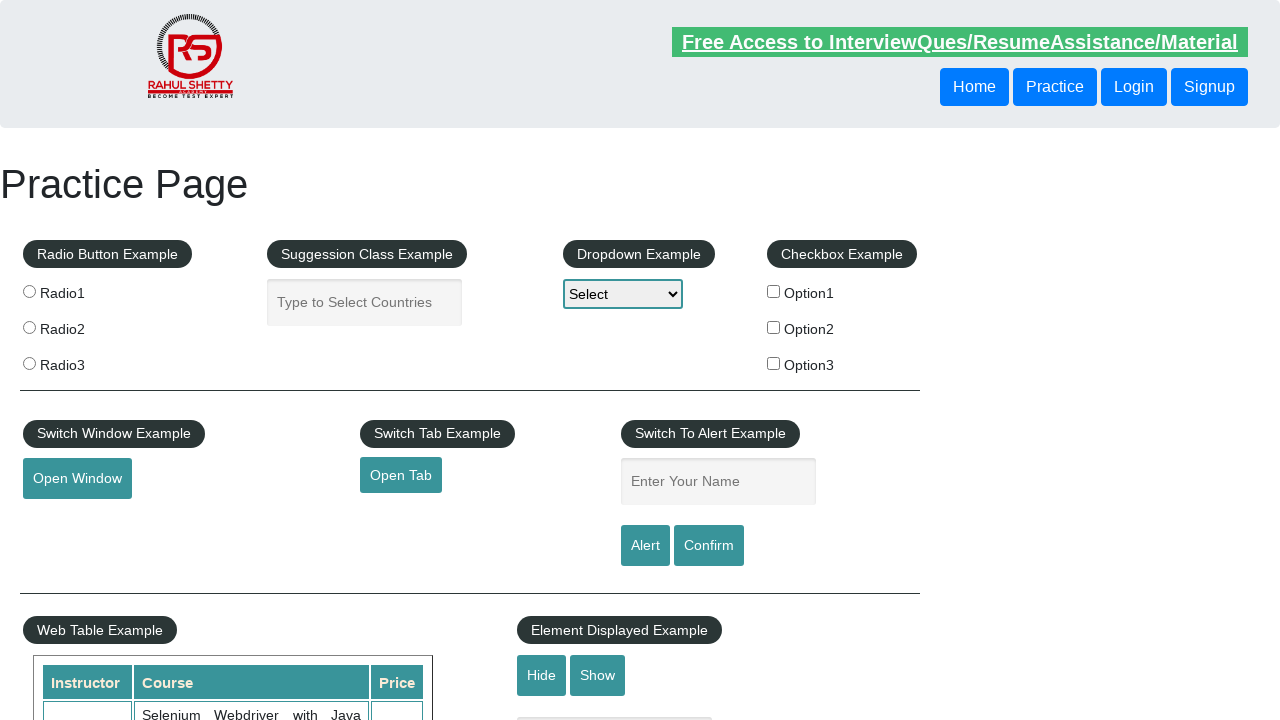

Clicked checkbox option 1 to select it at (774, 291) on #checkBoxOption1
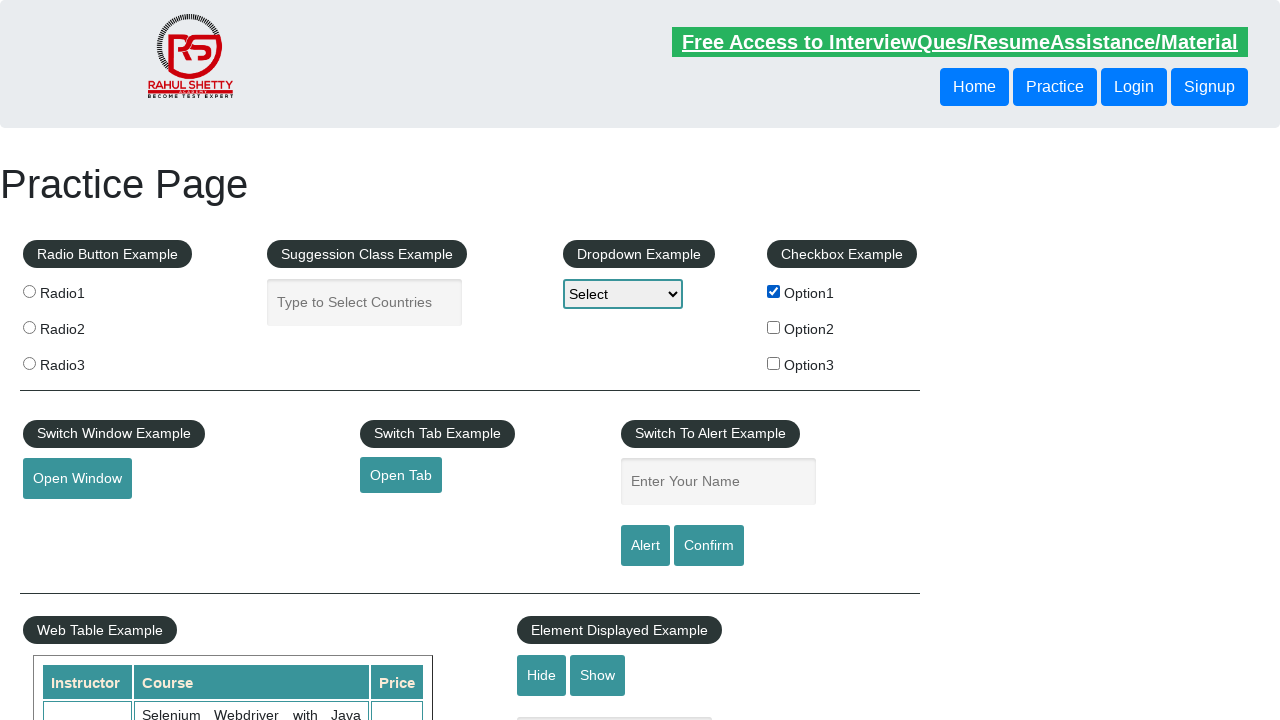

Verified checkbox option 1 is selected
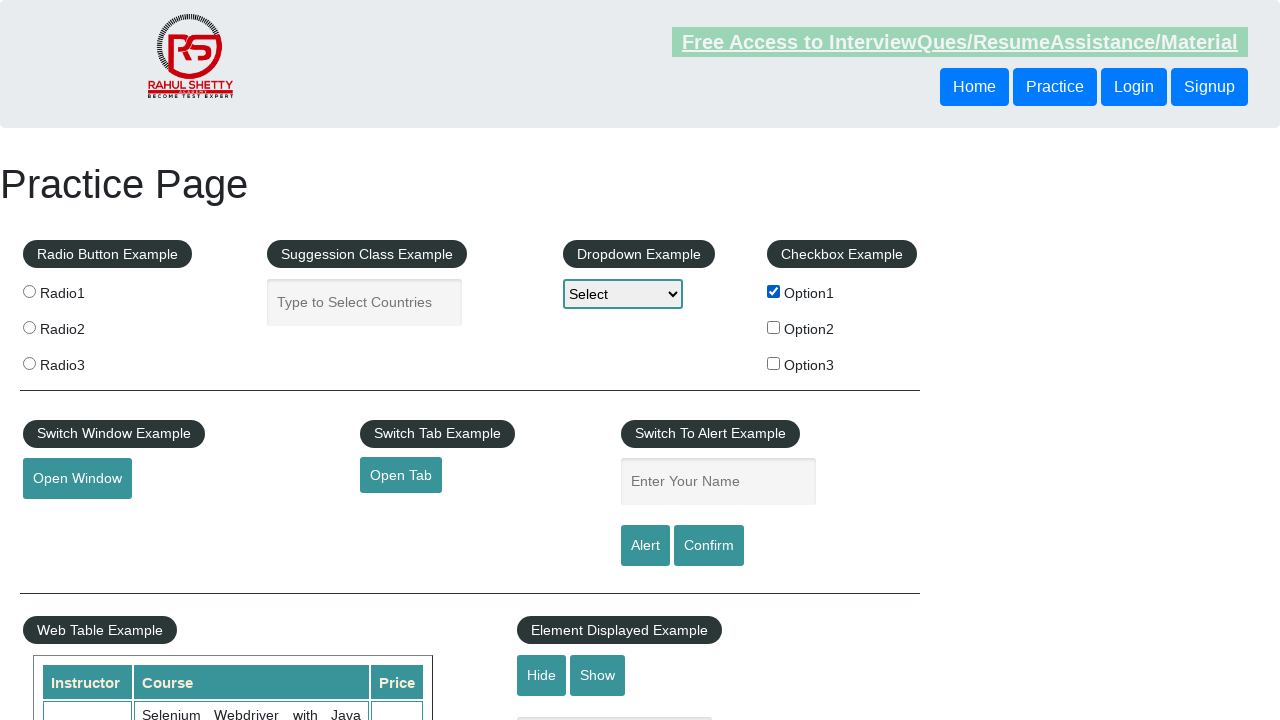

Clicked checkbox option 1 again to deselect it at (774, 291) on #checkBoxOption1
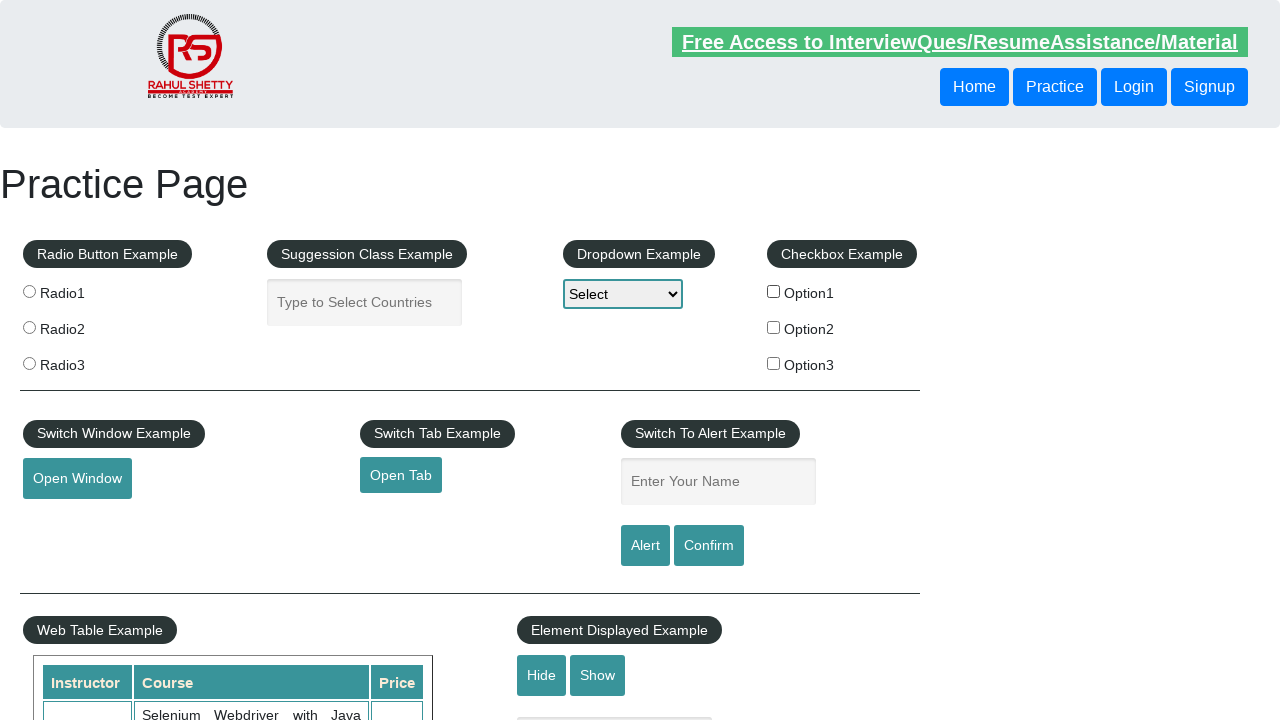

Verified checkbox option 1 is deselected
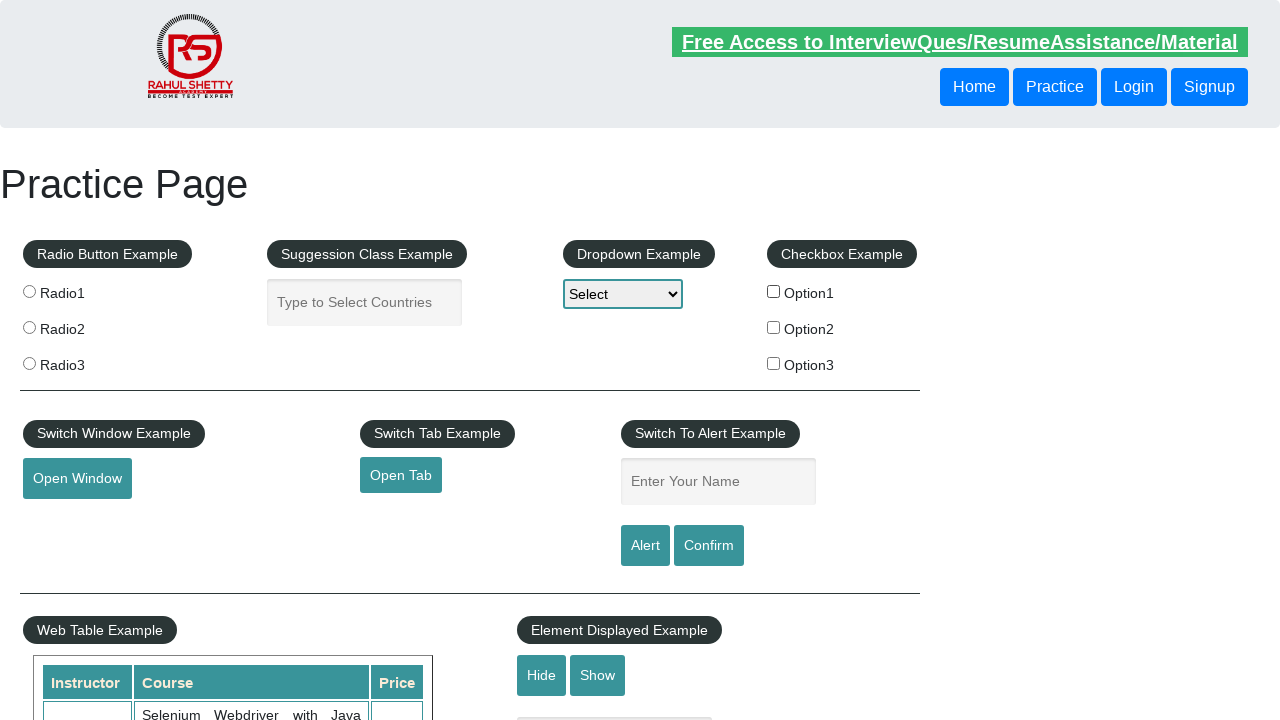

Located all checkboxes on the page
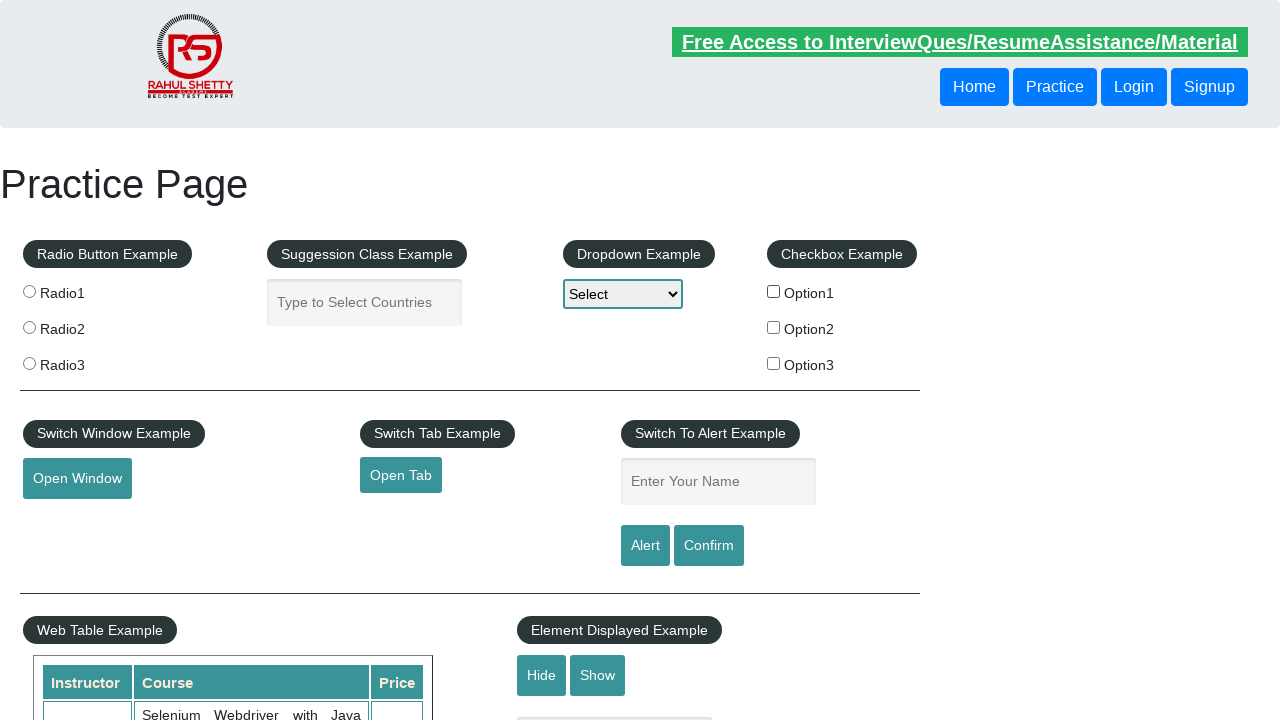

Counted total checkboxes on page: 3
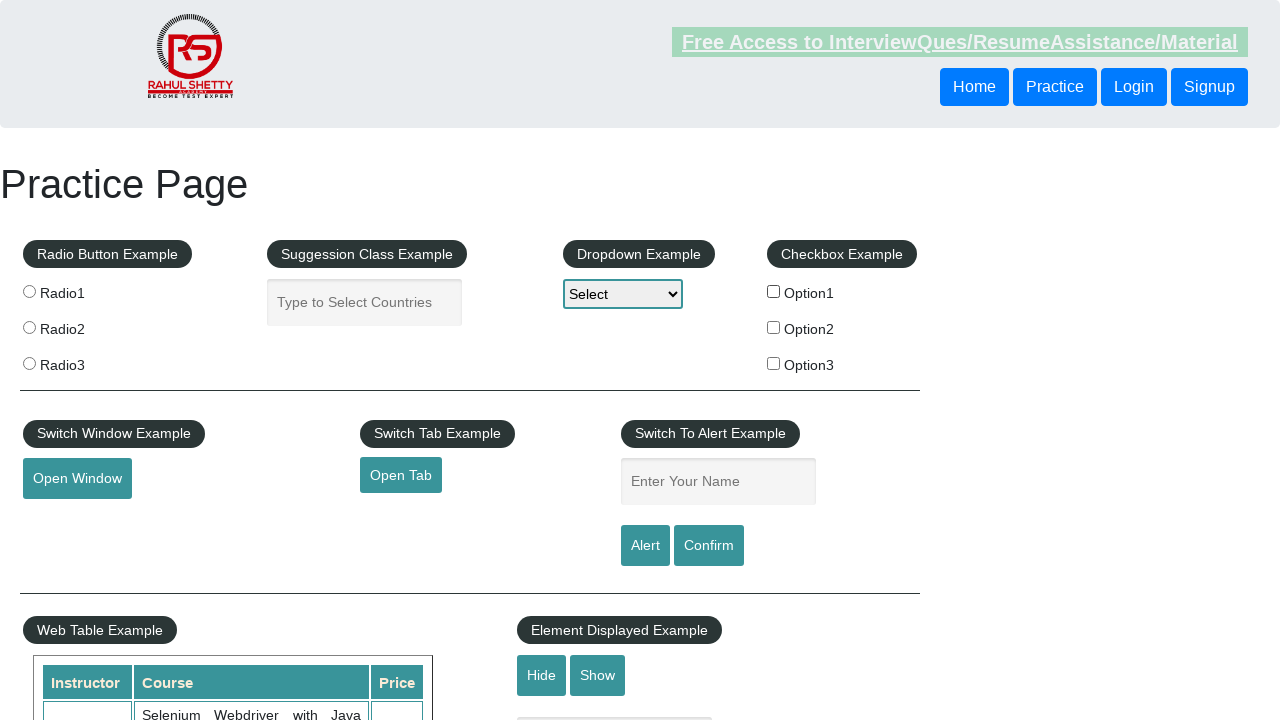

Printed total checkbox count: 3
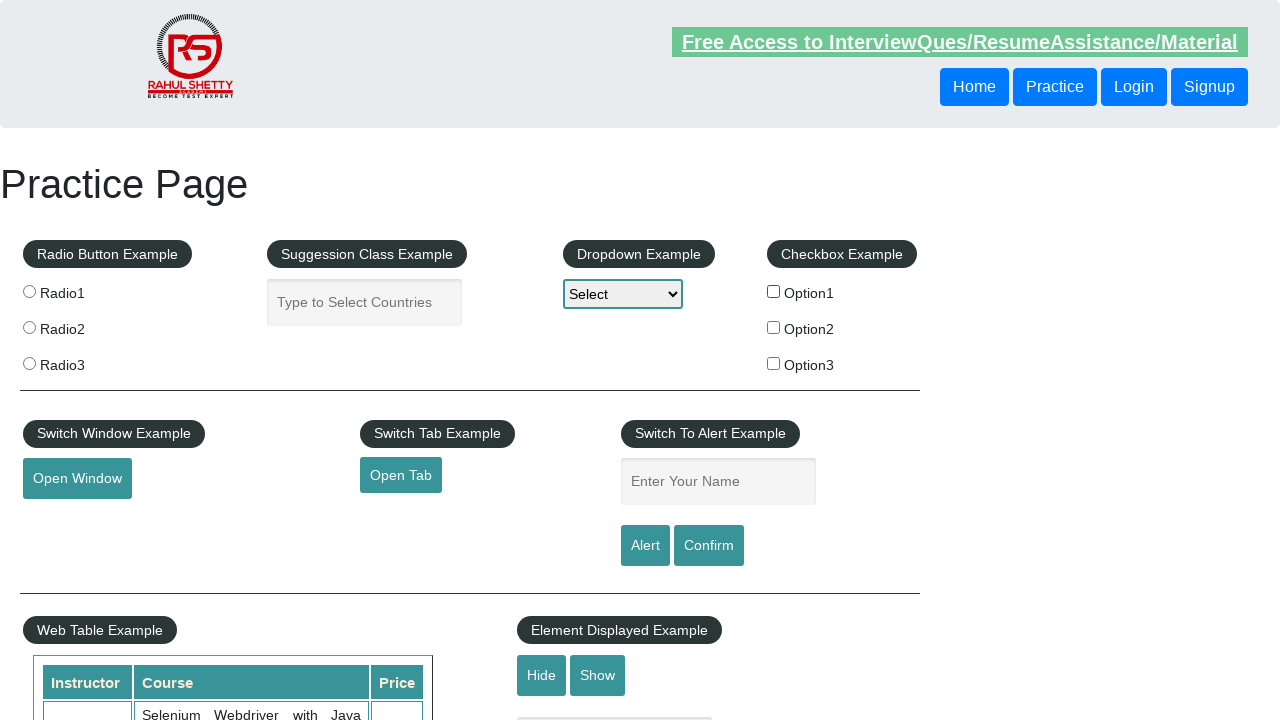

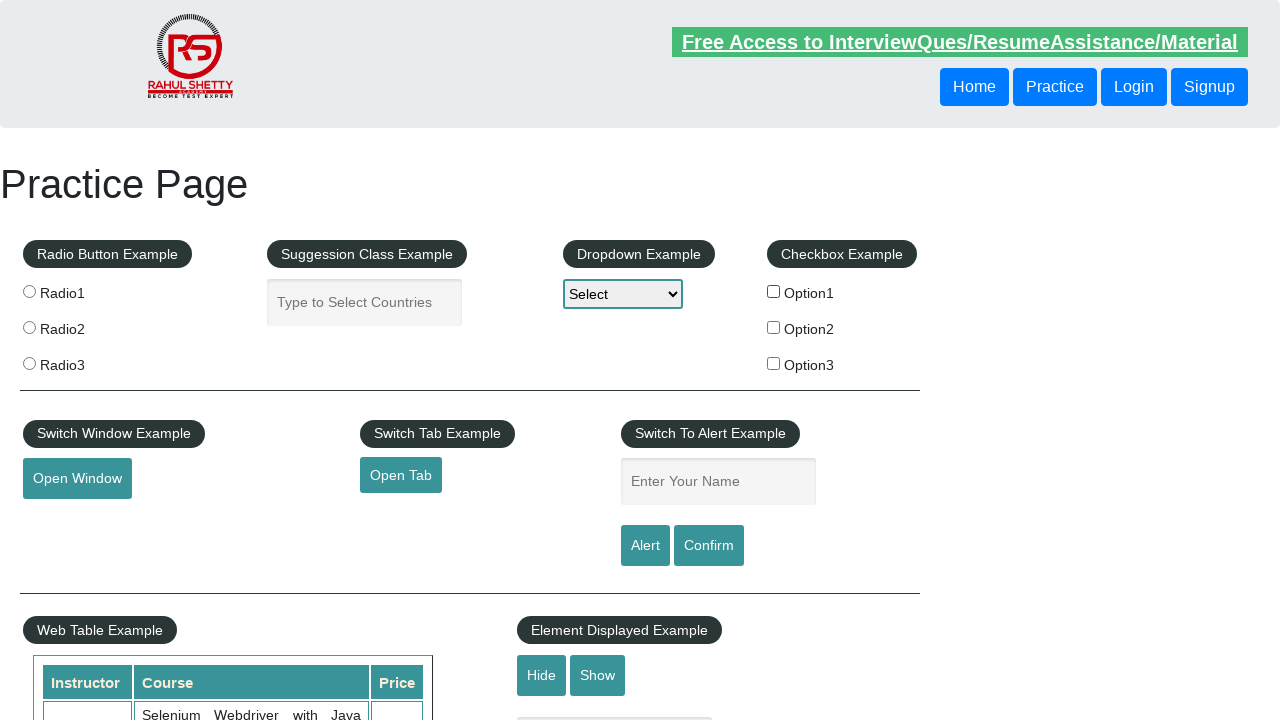